Tests dynamic dropdown functionality by selecting an origin station (PAT) and a destination station (VGA) from dropdown menus on a flight booking practice page.

Starting URL: https://rahulshettyacademy.com/dropdownsPractise/

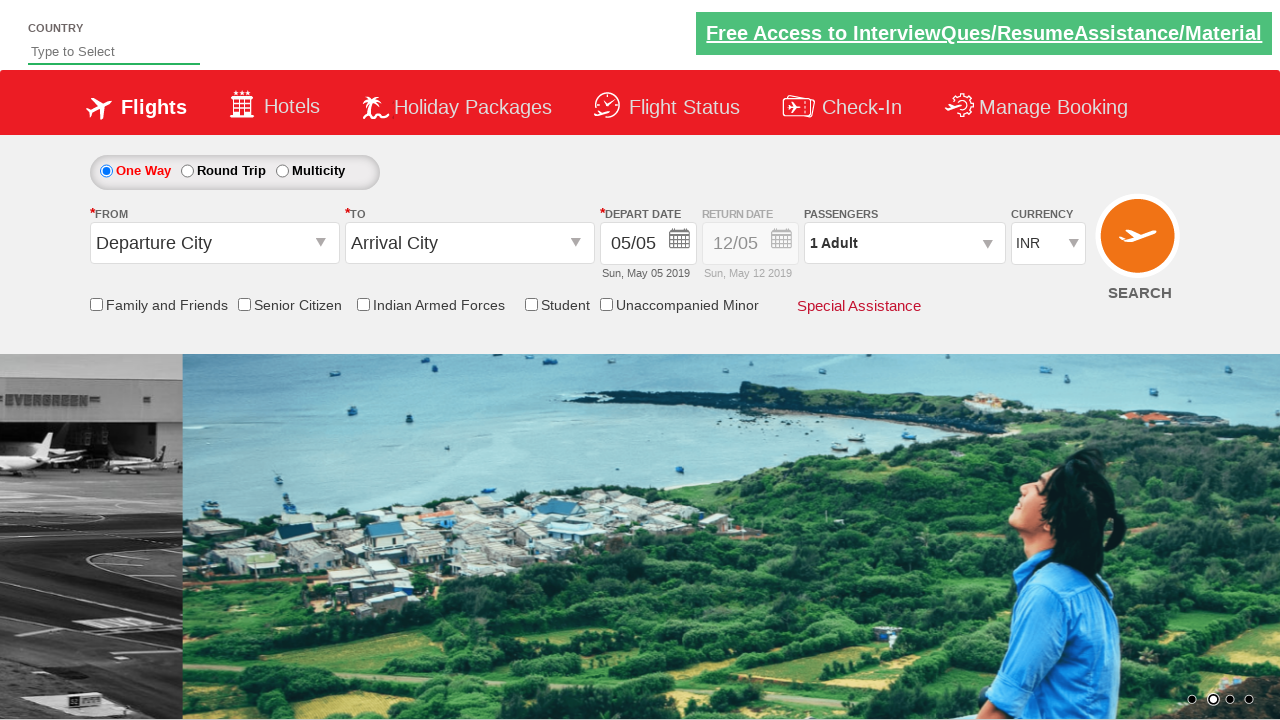

Clicked on origin station dropdown to open it at (214, 243) on #ctl00_mainContent_ddl_originStation1_CTXT
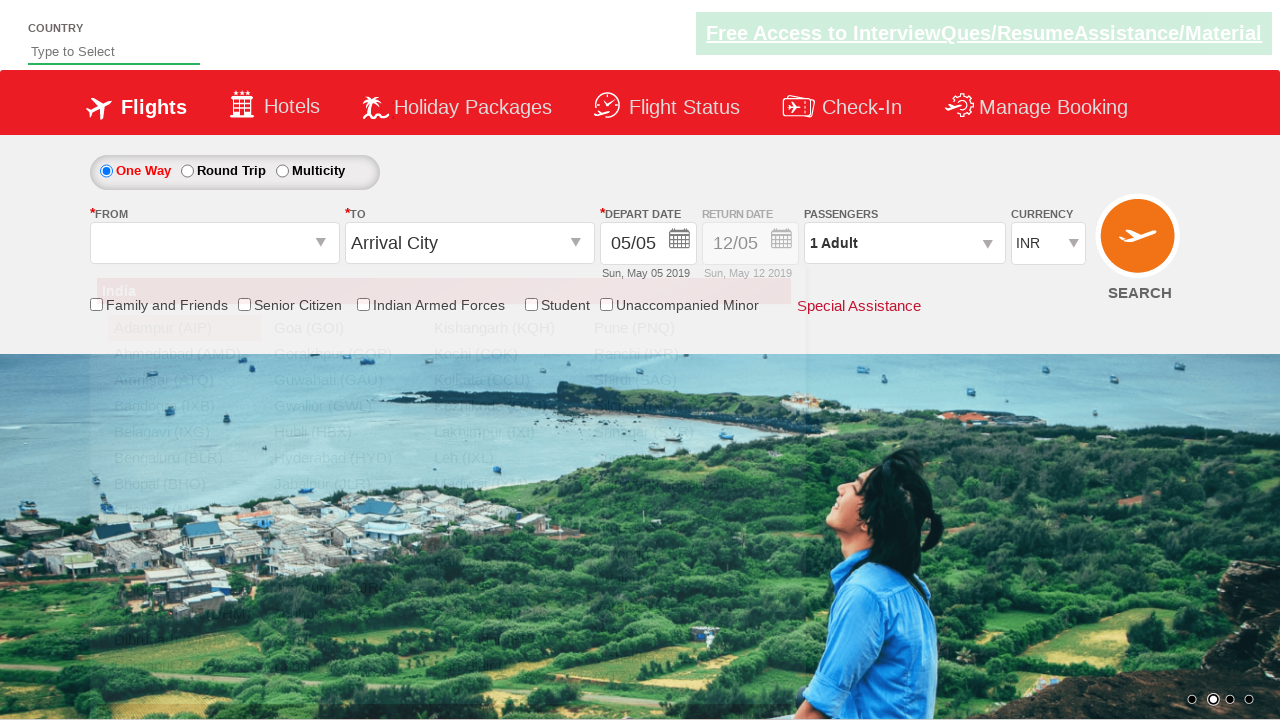

Selected PAT as the origin station at (504, 588) on a[value='PAT']
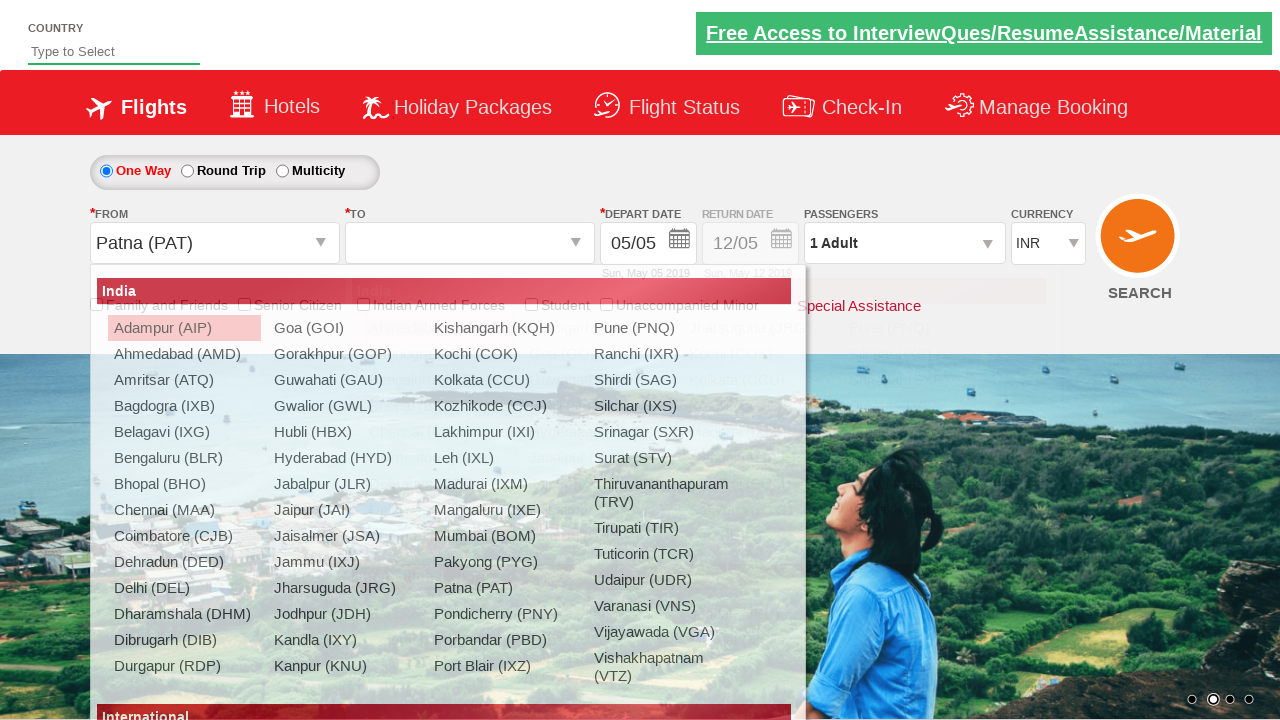

Waited 1000ms for destination dropdown to be ready
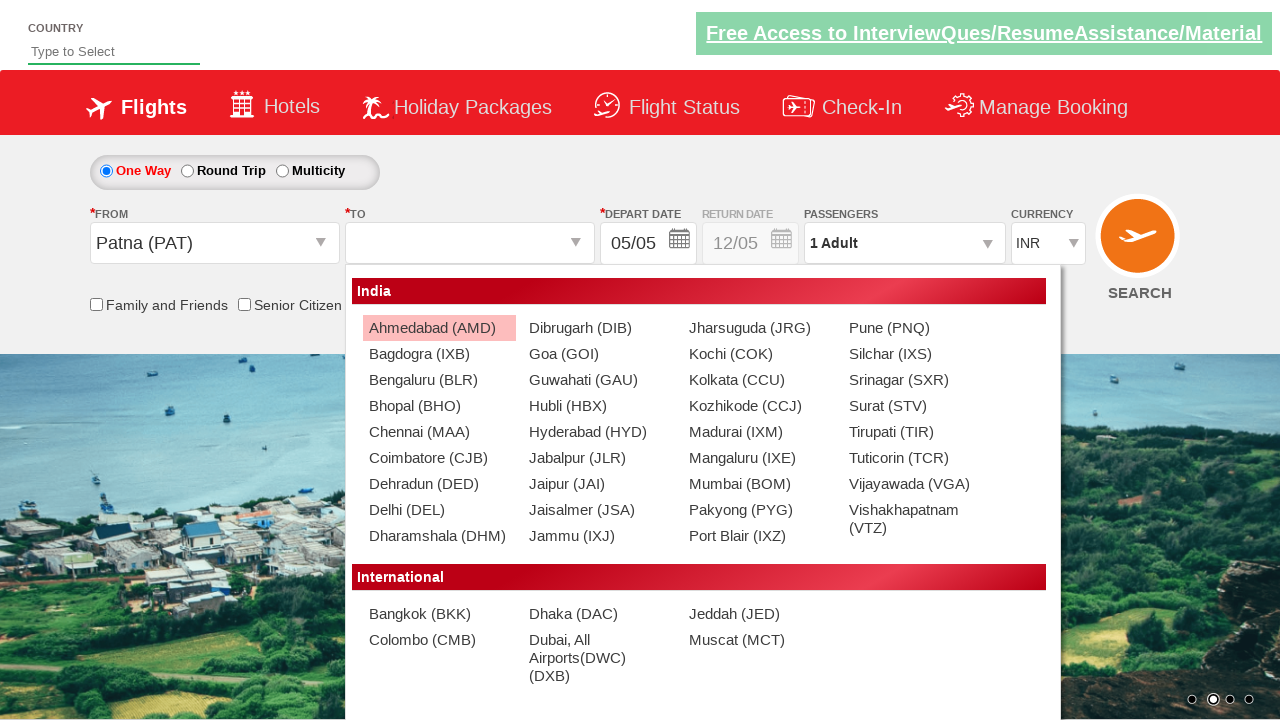

Selected VGA as the destination station (second occurrence) at (919, 484) on (//a[@value='VGA'])[2]
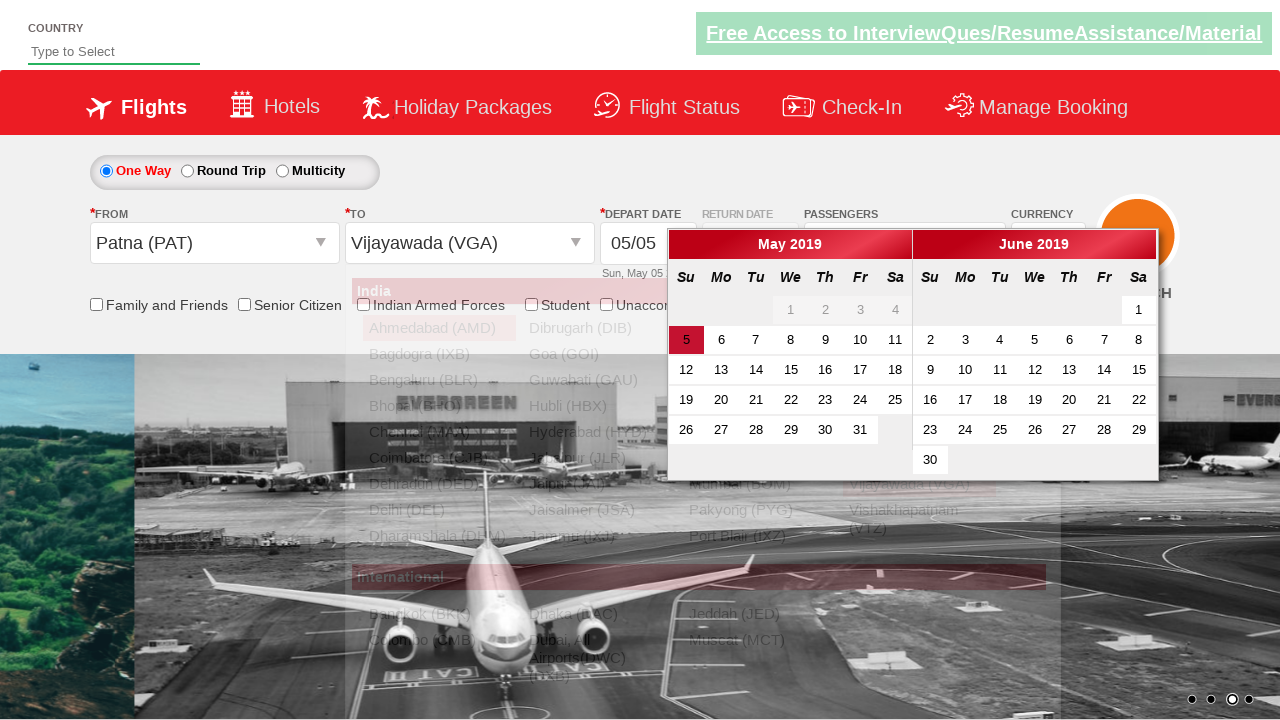

Destination station selection completed and element is visible
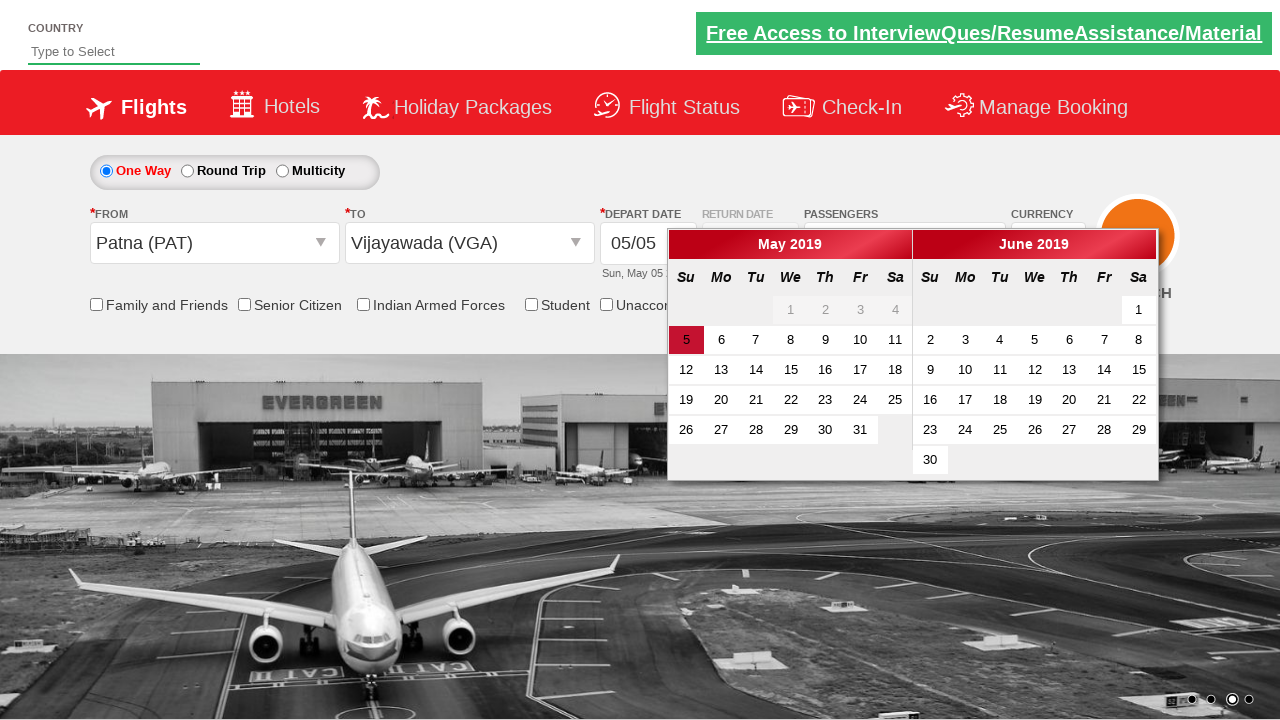

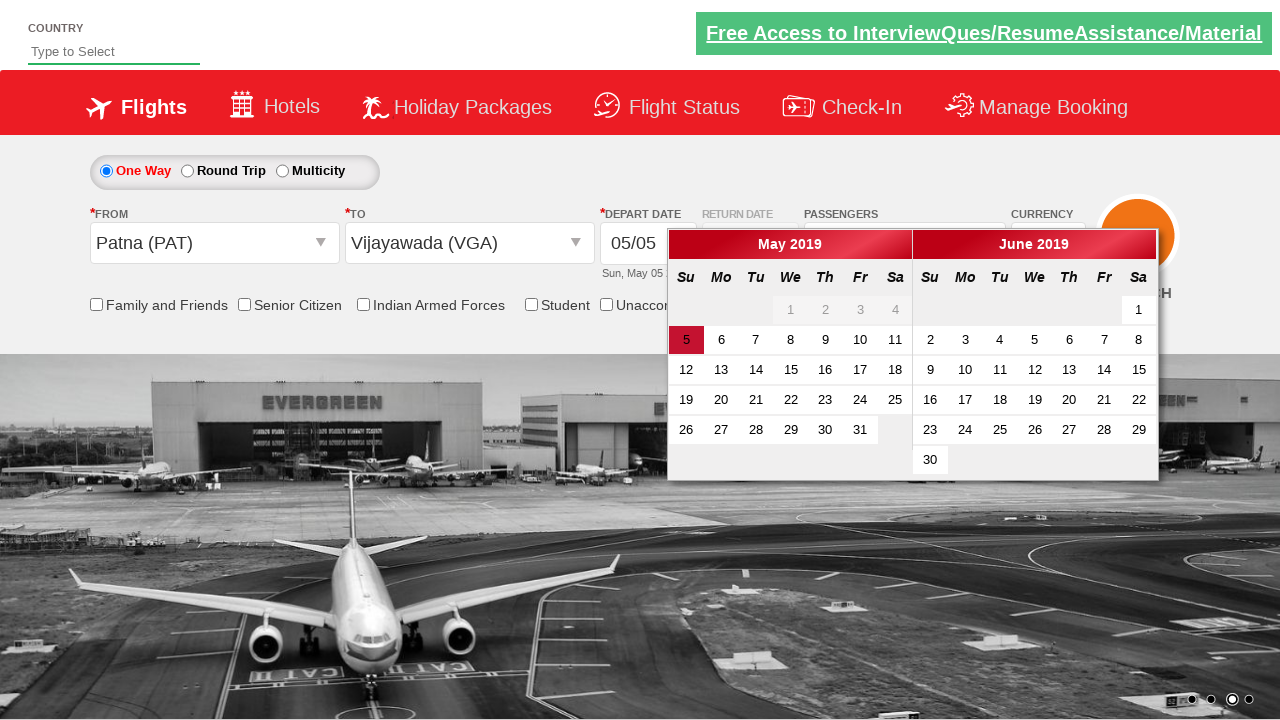